Tests drag and drop functionality by dragging an image element and dropping it into a target box element

Starting URL: https://formy-project.herokuapp.com/dragdrop

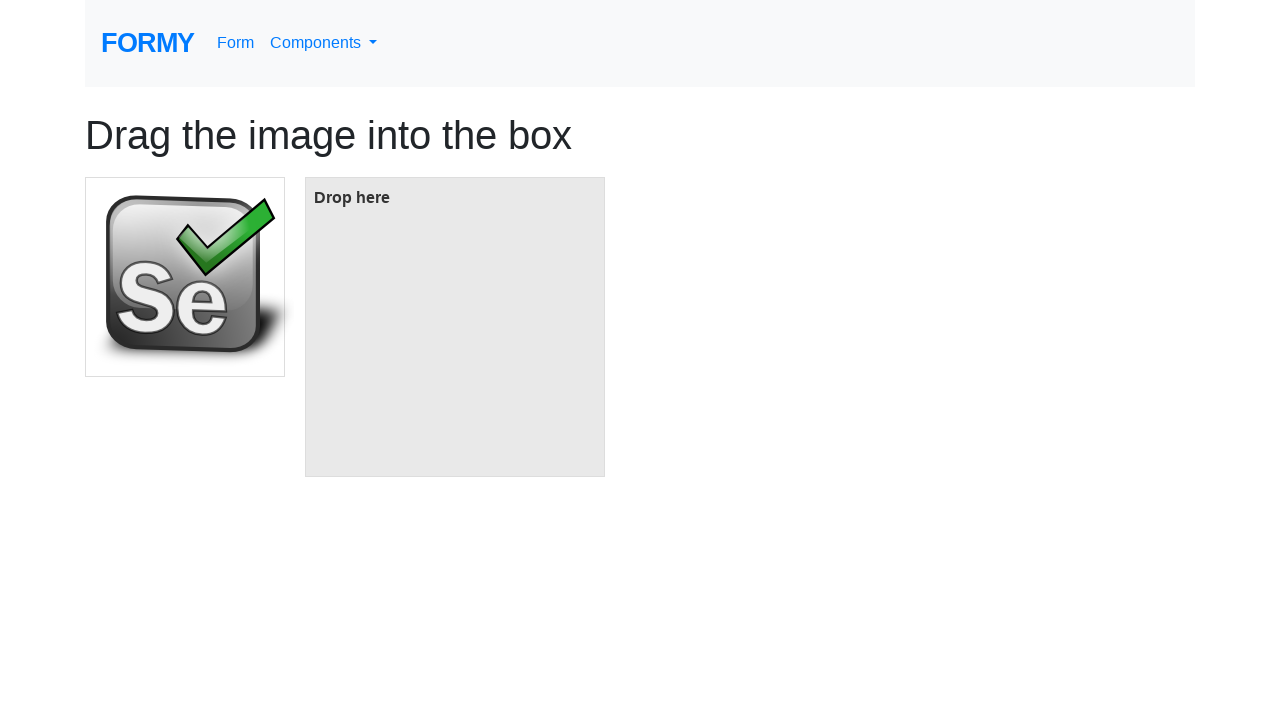

Dragged image element to target box at (455, 327)
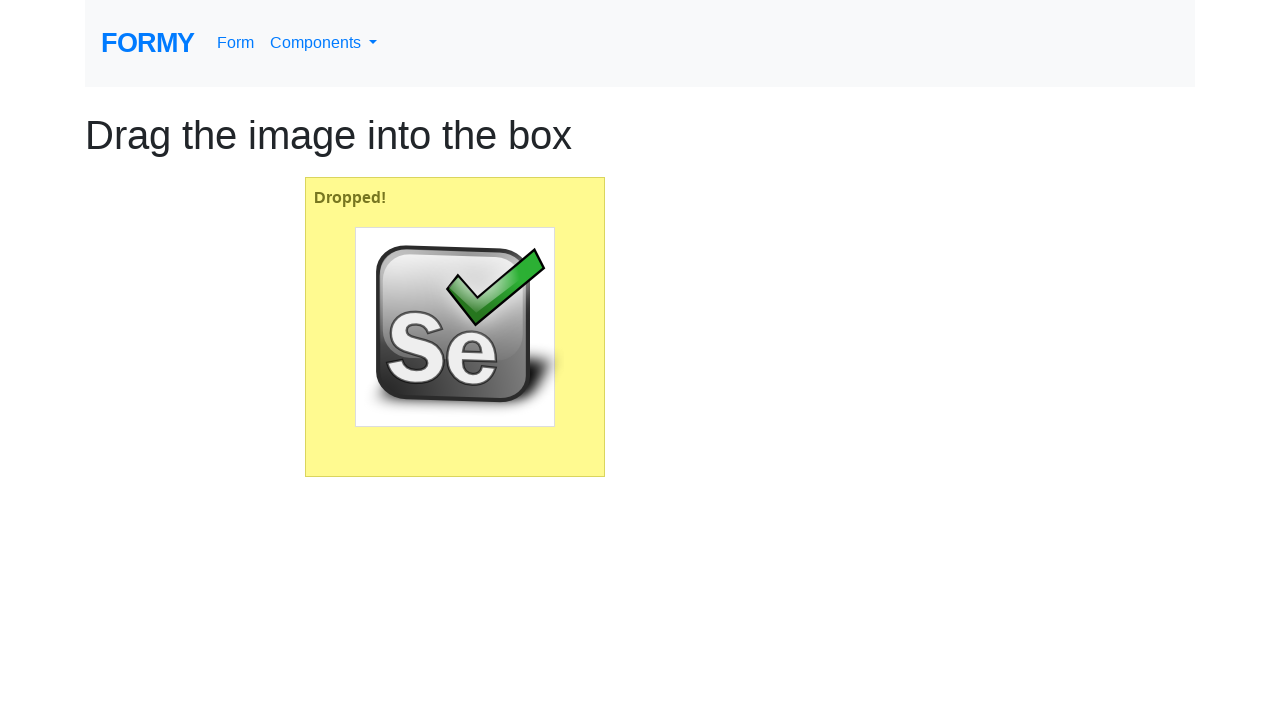

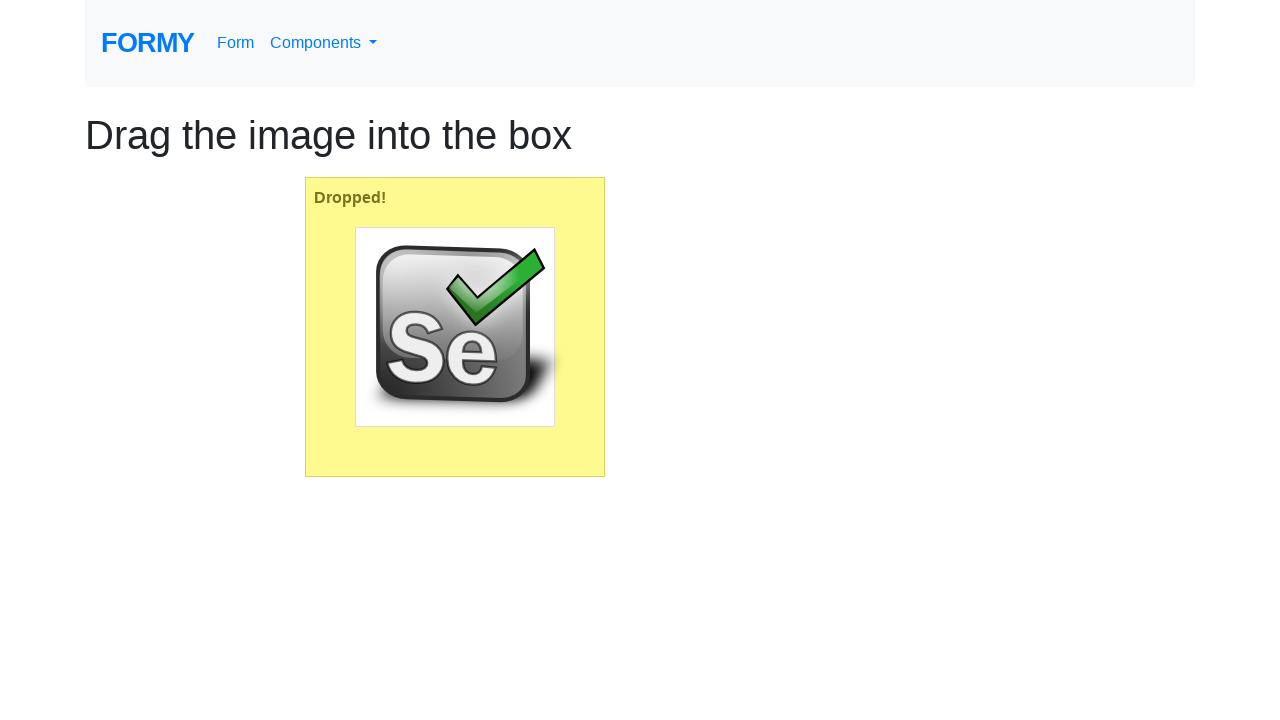